Tests drag and drop functionality by dragging an element to a drop zone and verifying the text changes to "Dropped!" after the drop is completed.

Starting URL: https://crossbrowsertesting.github.io/drag-and-drop.html

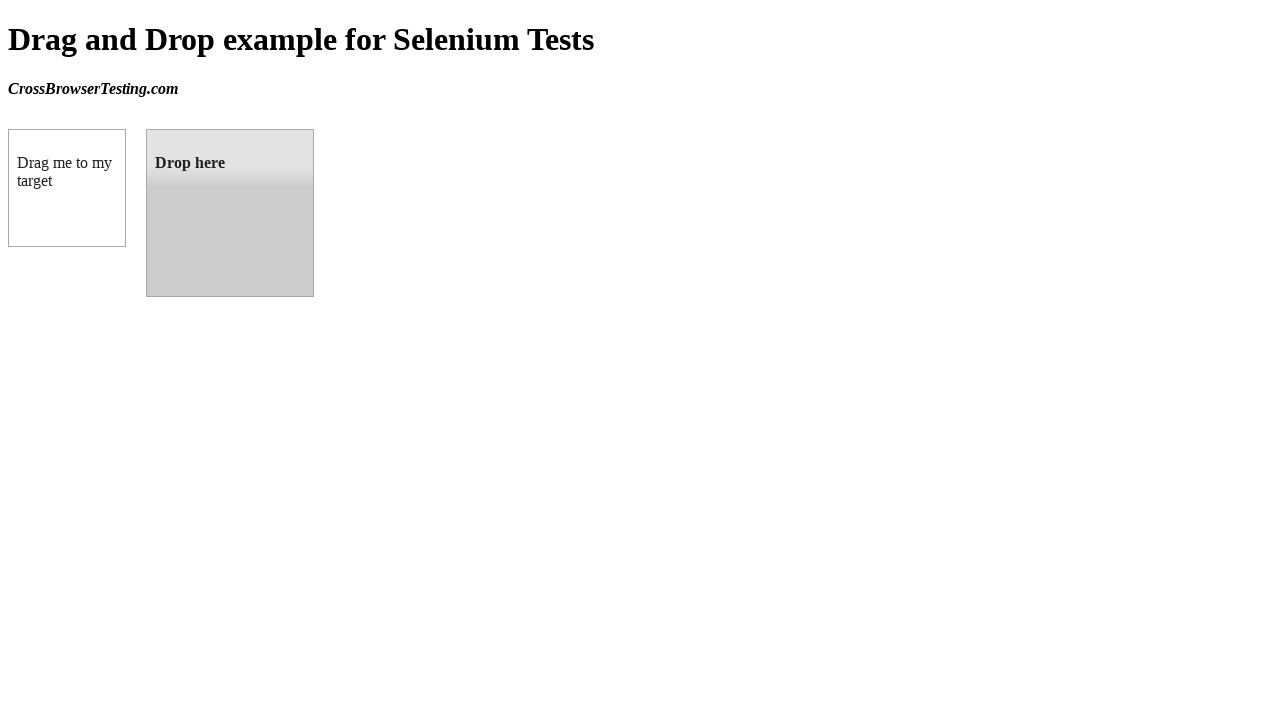

Located the draggable element with ID 'draggable'
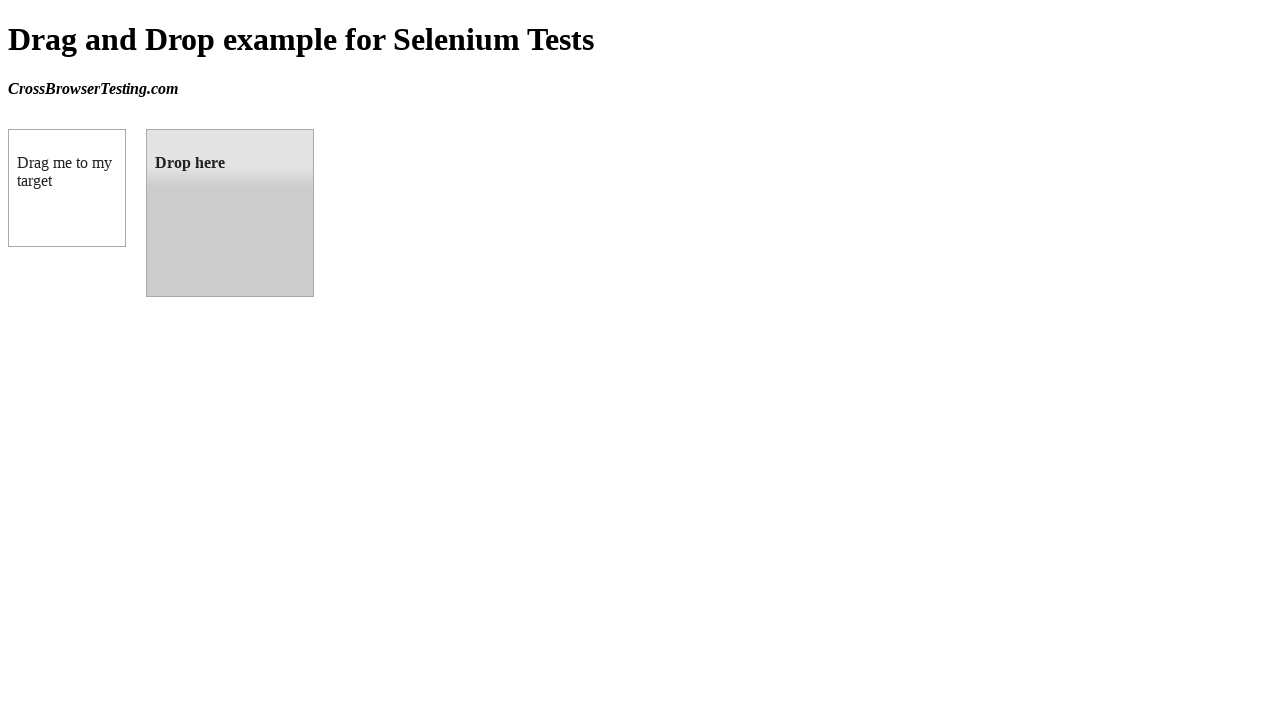

Located the droppable element with ID 'droppable'
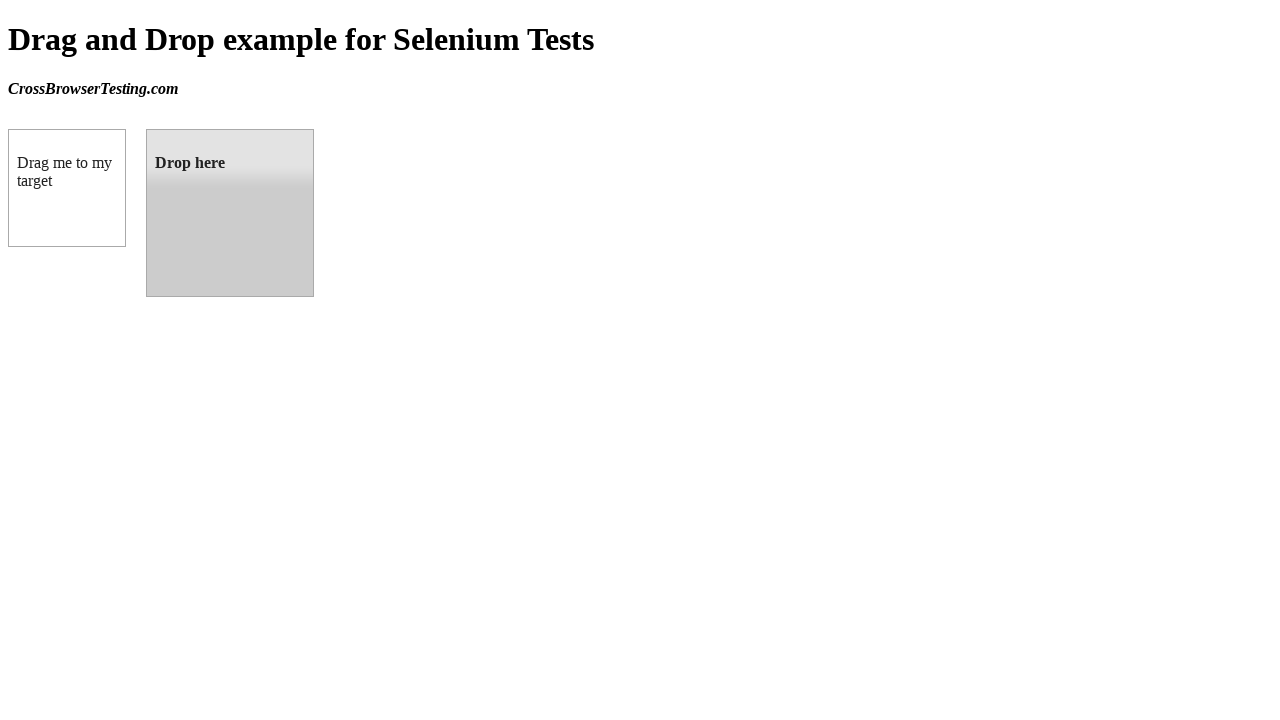

Dragged the draggable element to the droppable zone at (230, 213)
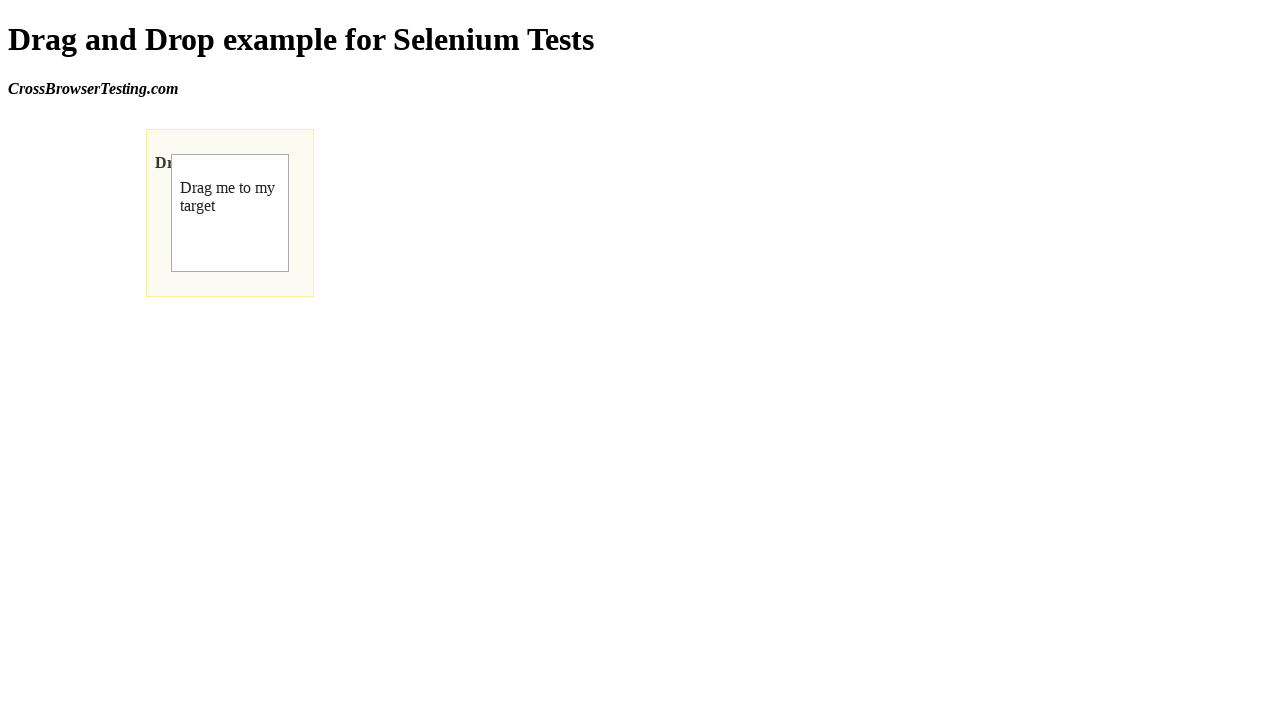

Verified that the droppable element now displays 'Dropped!' text
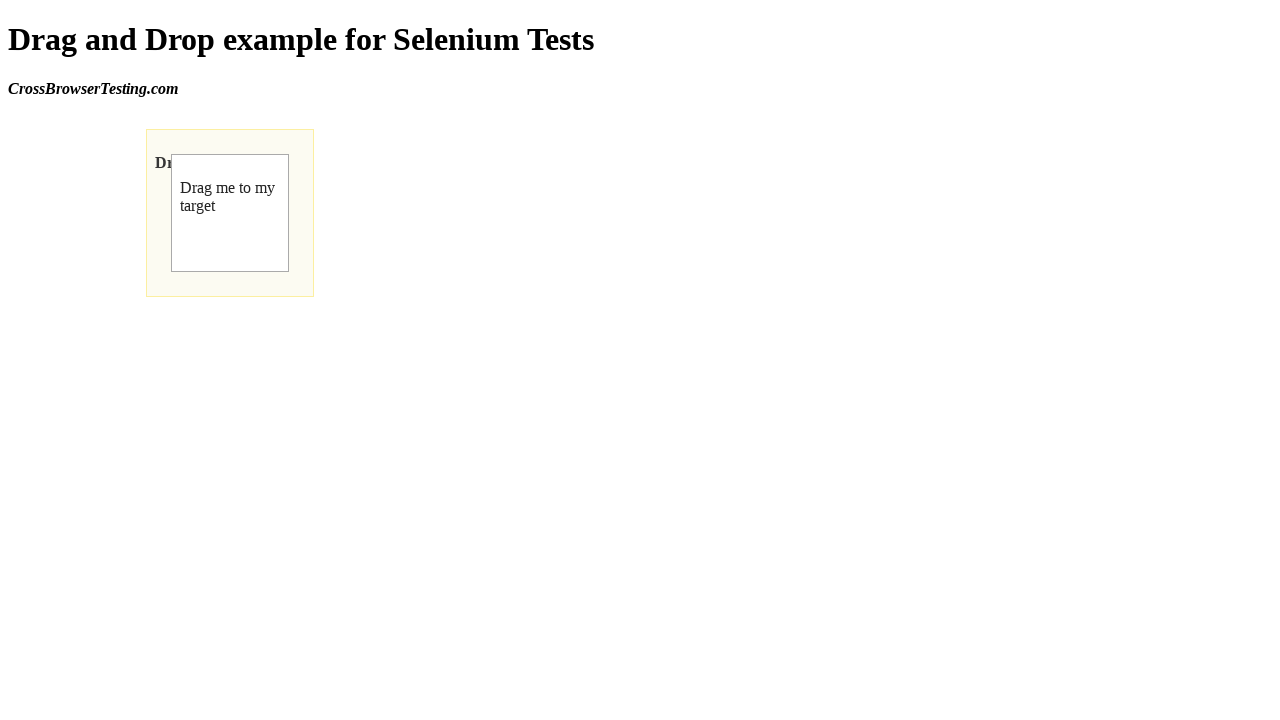

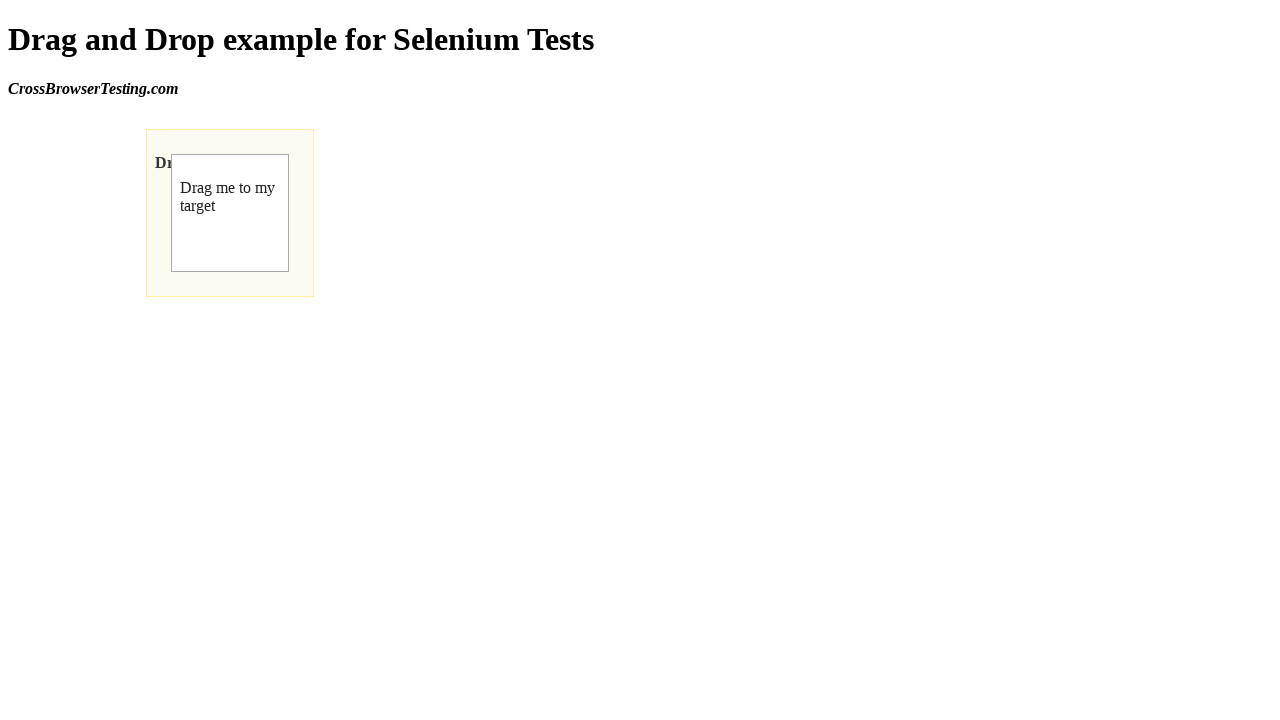